Tests pressing Alt key and verifying it is detected

Starting URL: https://the-internet.herokuapp.com/key_presses

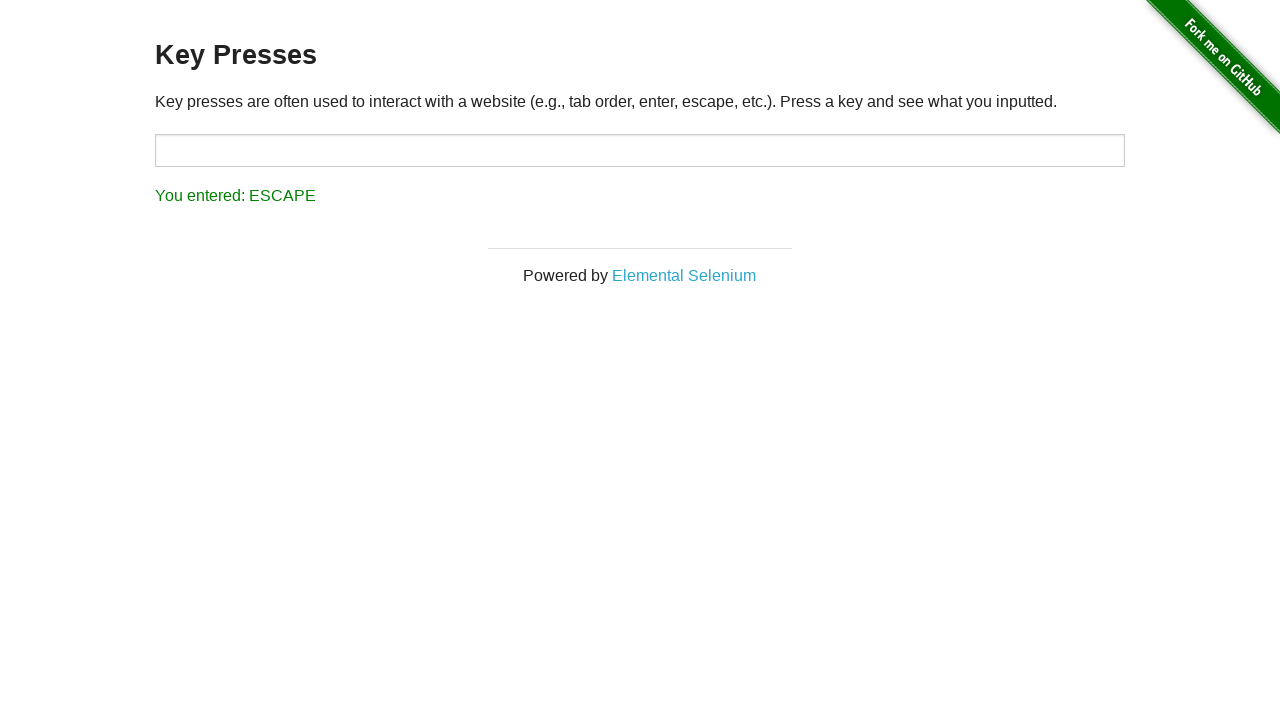

Clicked on target input field to focus at (640, 150) on #target
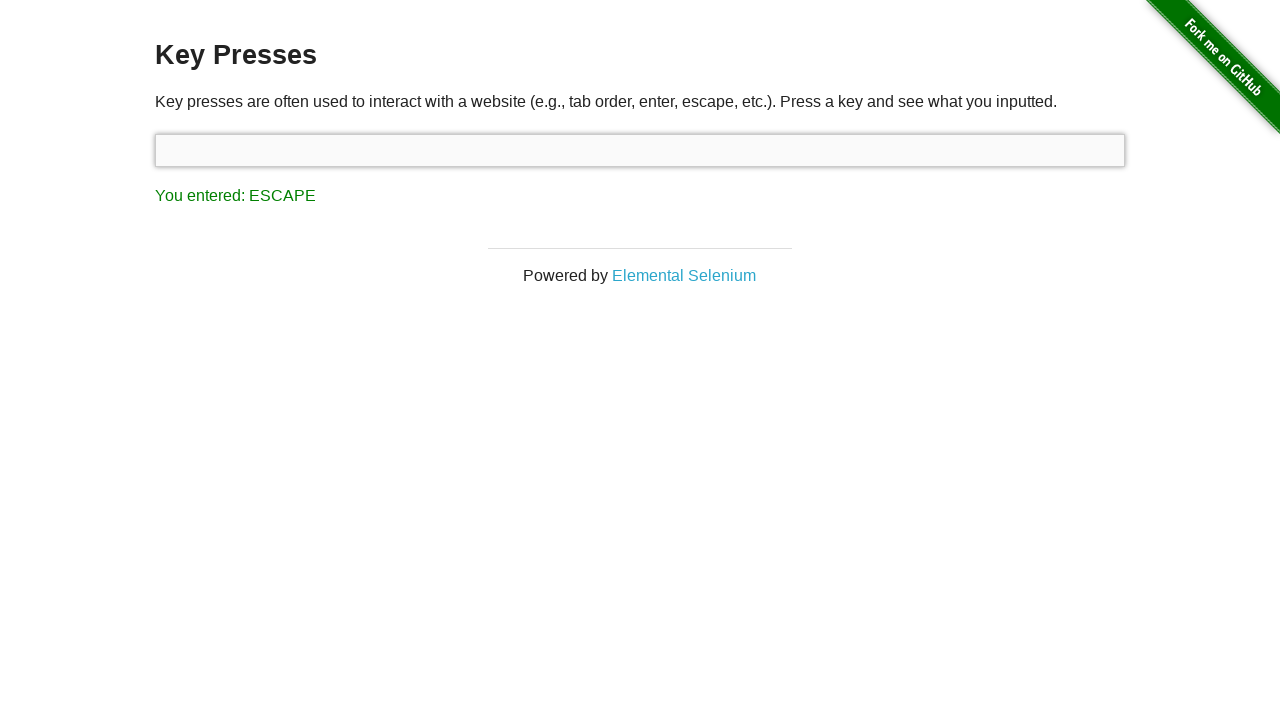

Pressed Alt key
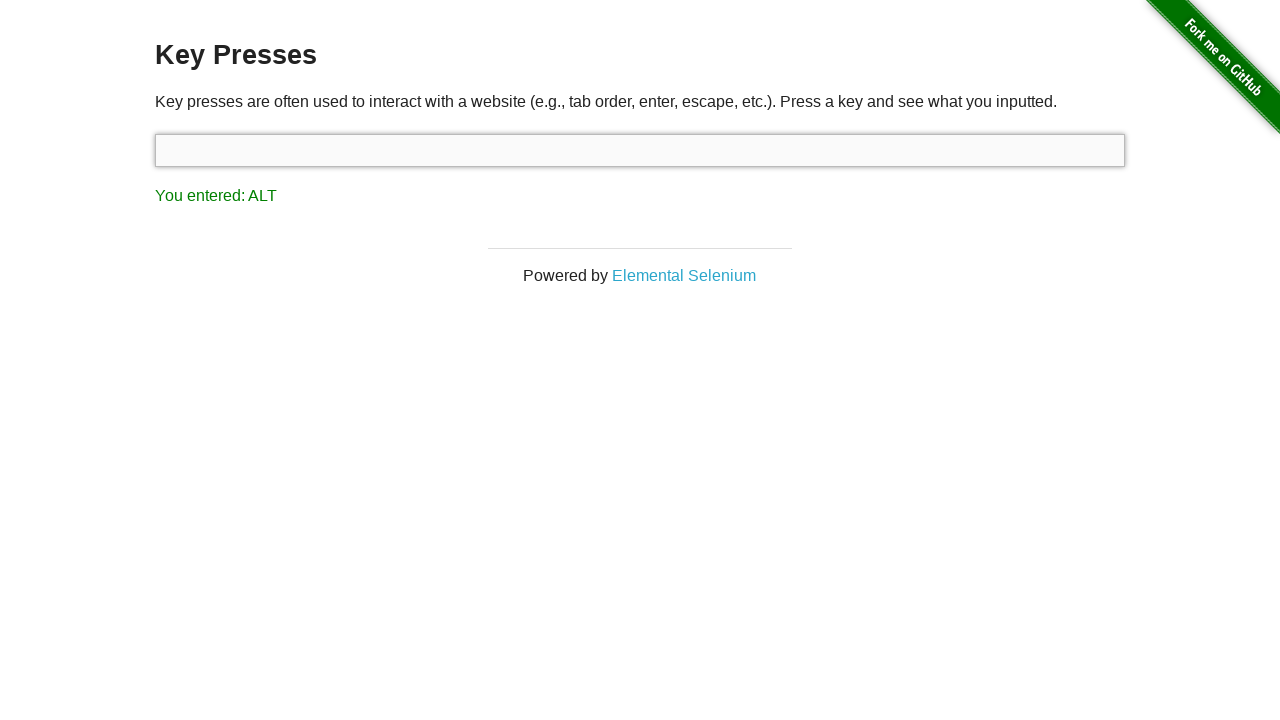

Verified Alt key press was detected in result
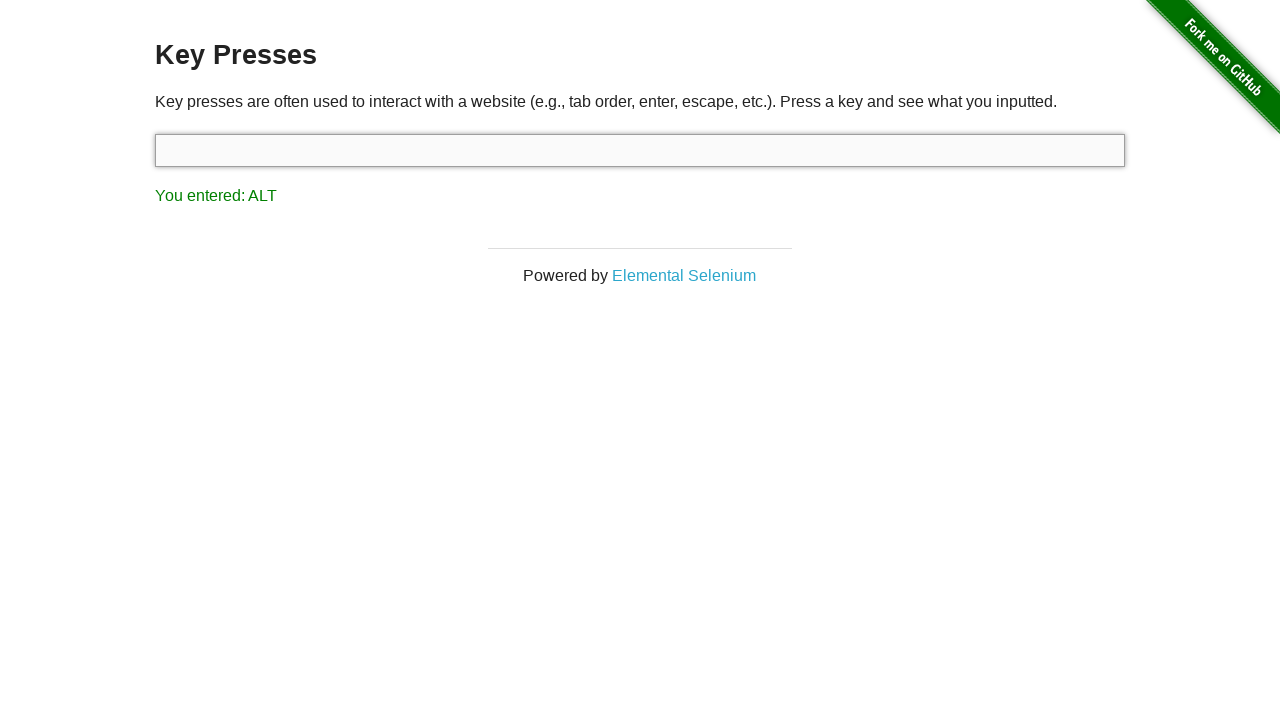

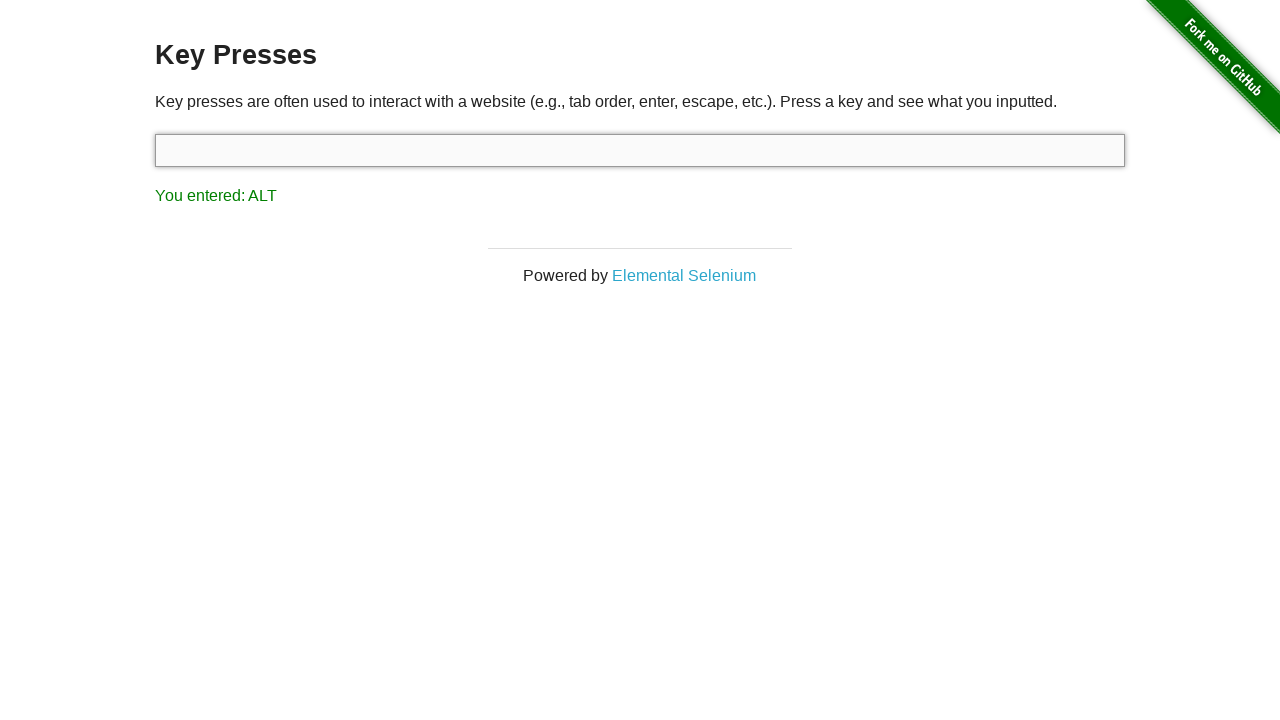